Tests multi-window handling by clicking a link that opens a new tab, switching to the new tab, verifying content, performing a search, then switching back to the original window and clicking the Home link.

Starting URL: https://automationbysqatools.blogspot.com/p/manual-testing.html

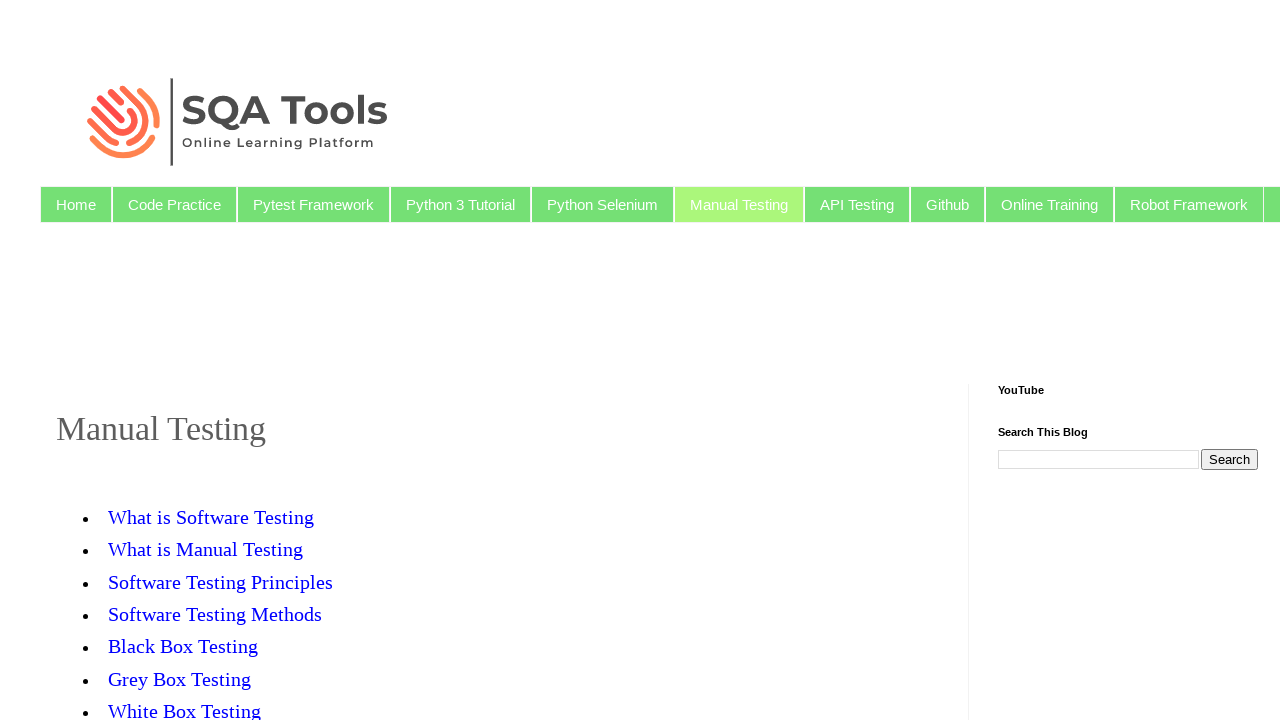

Clicked 'Software Testing Principles' link to open new tab at (220, 582) on xpath=//a[text()='Software Testing Principles']
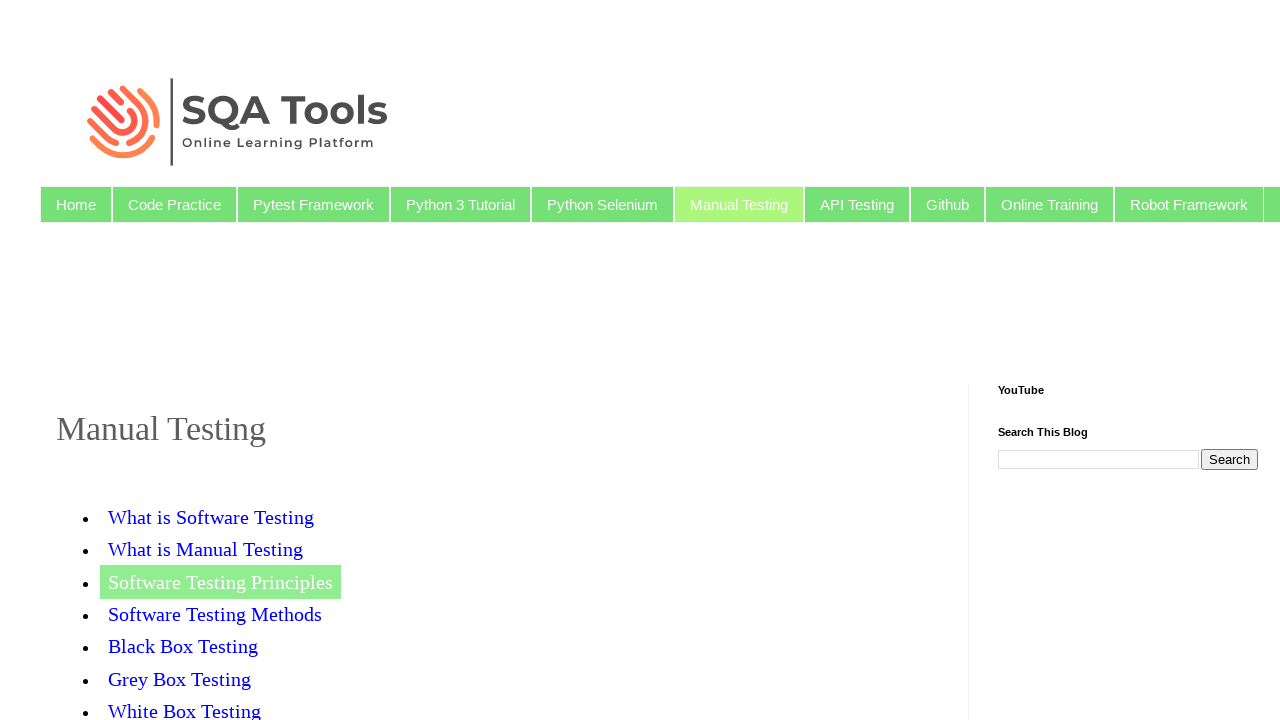

Switched to new tab after link click
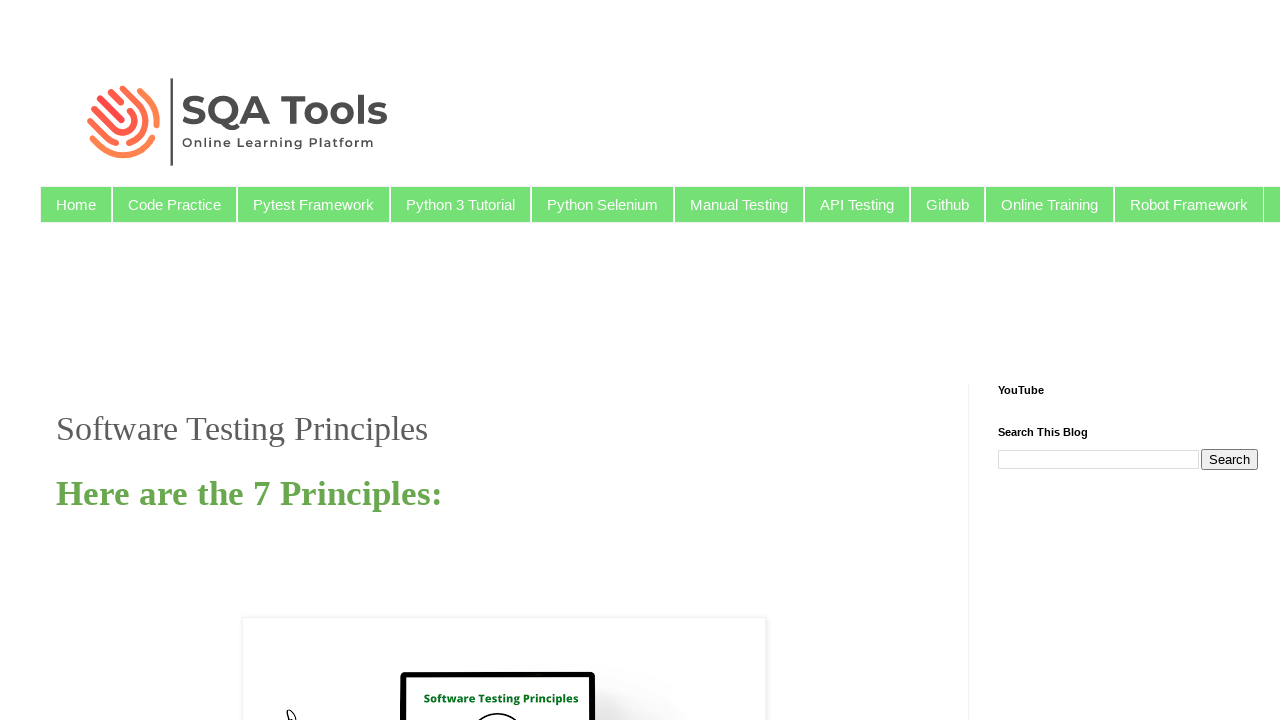

Verified header 'Here are the 7 Principles:' loaded on new tab
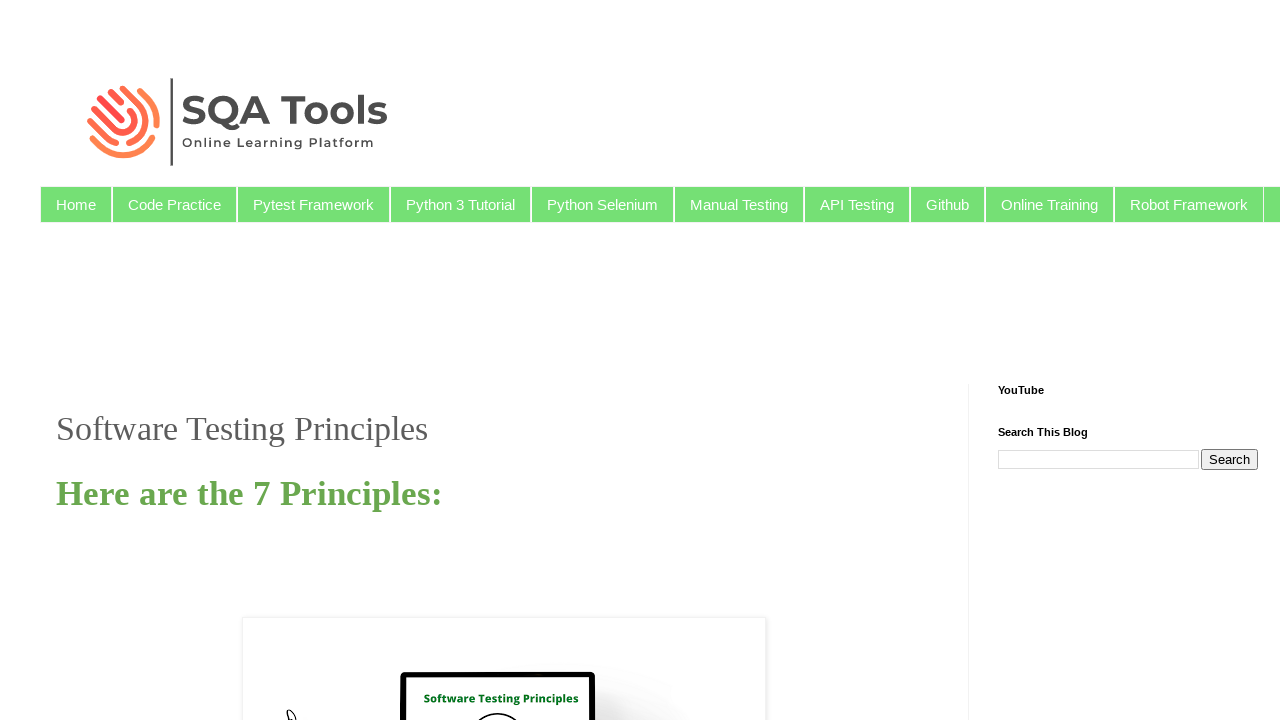

Filled search box with 'python selenium' on new tab on input[name='q']
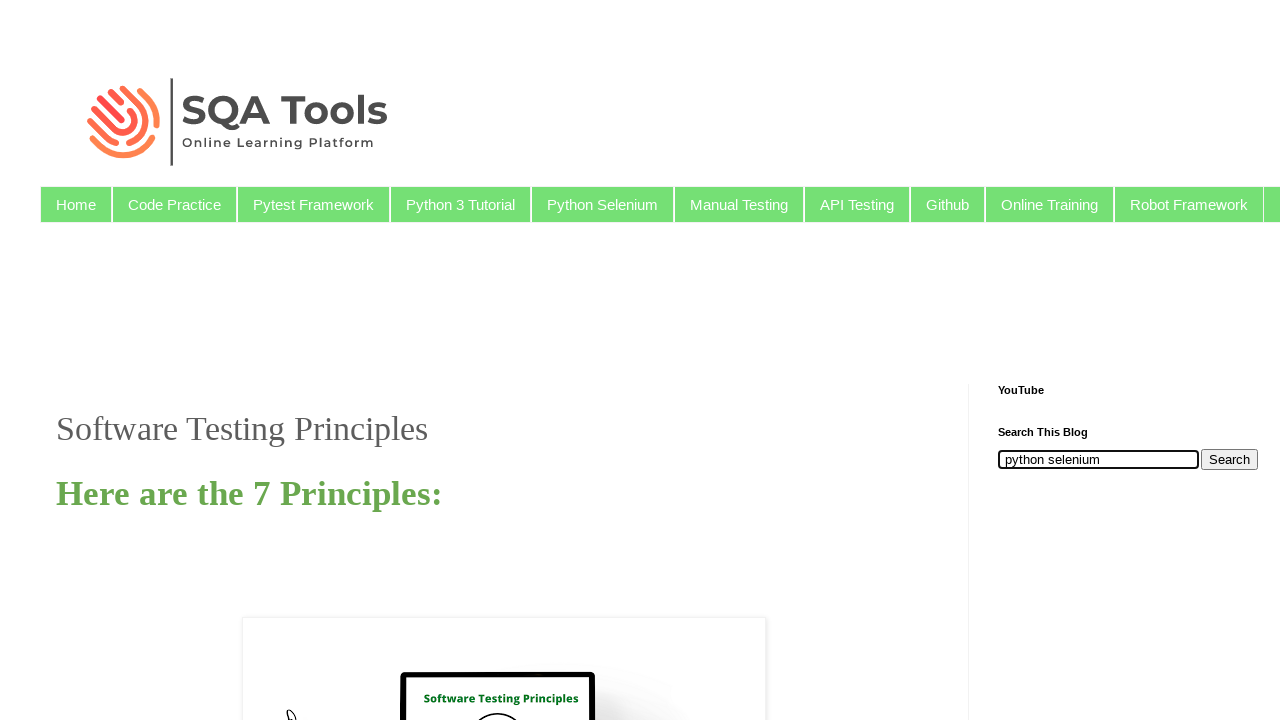

Closed new tab
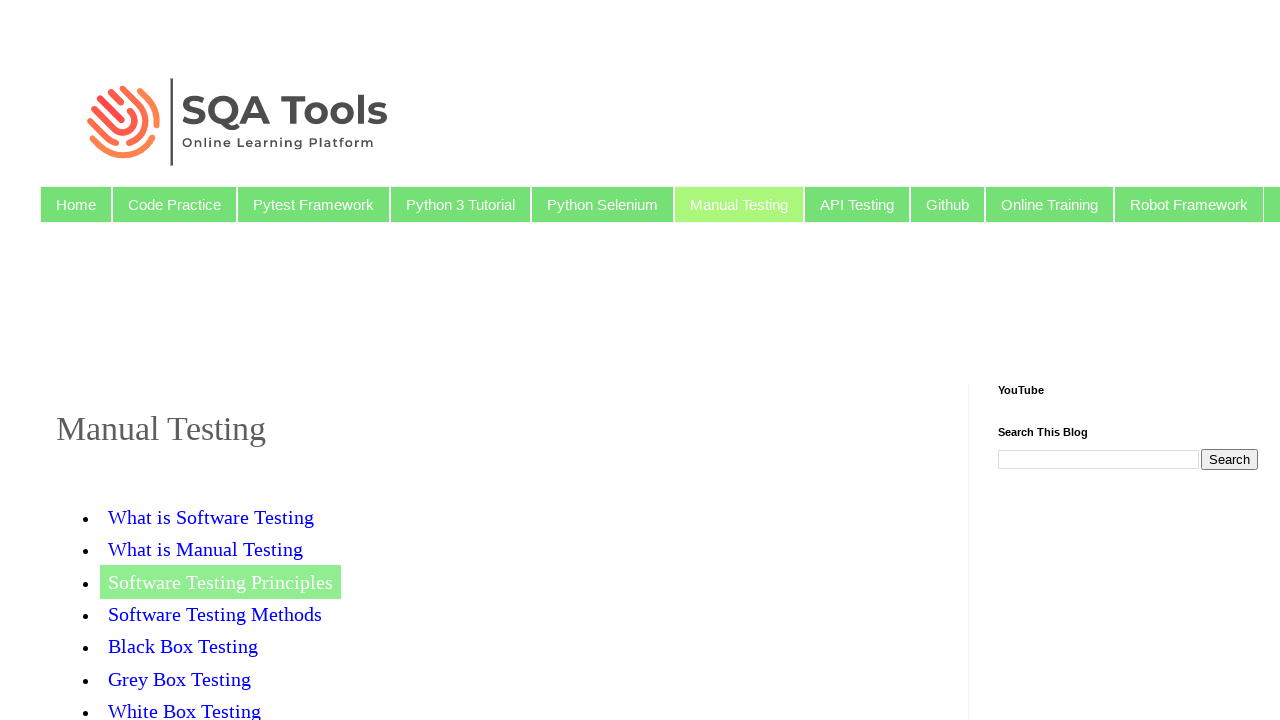

Clicked 'Home' link on original tab at (76, 204) on xpath=//li//a[text()='Home']
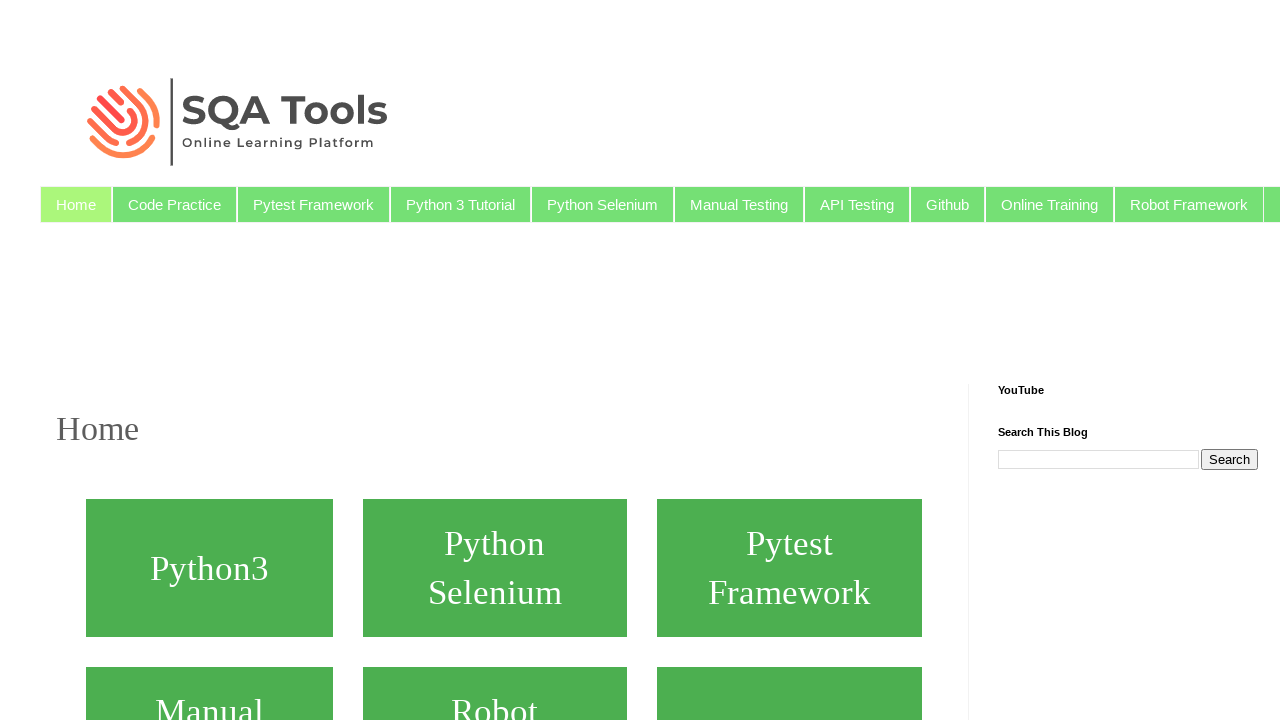

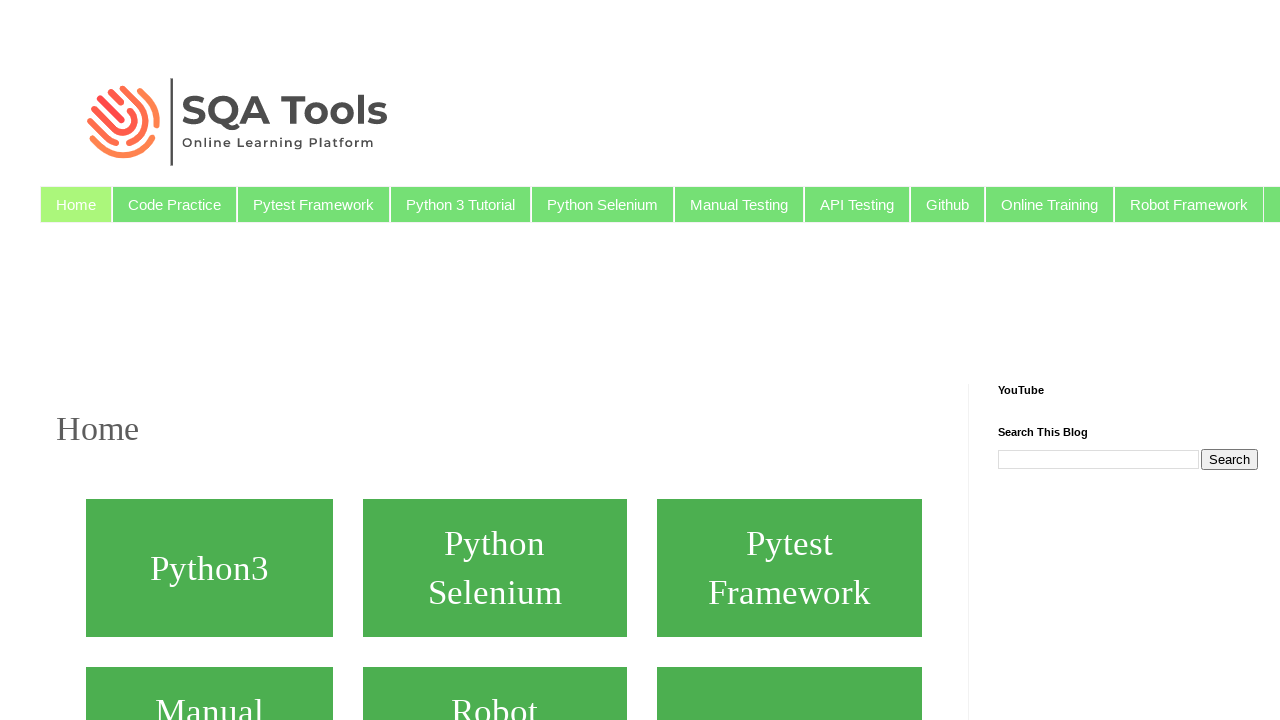